Tests selecting an option from a dropdown by iterating through all options and clicking the one with matching text, then verifies the selection was made correctly.

Starting URL: http://the-internet.herokuapp.com/dropdown

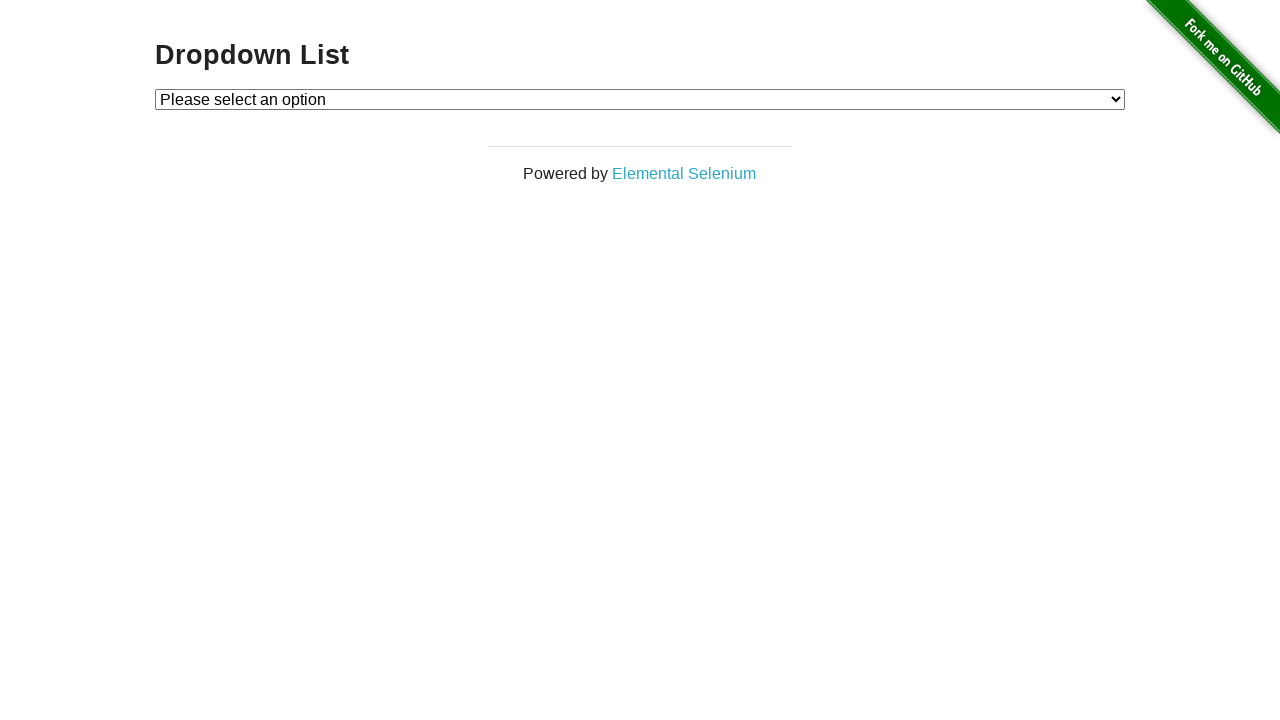

Navigated to dropdown example page
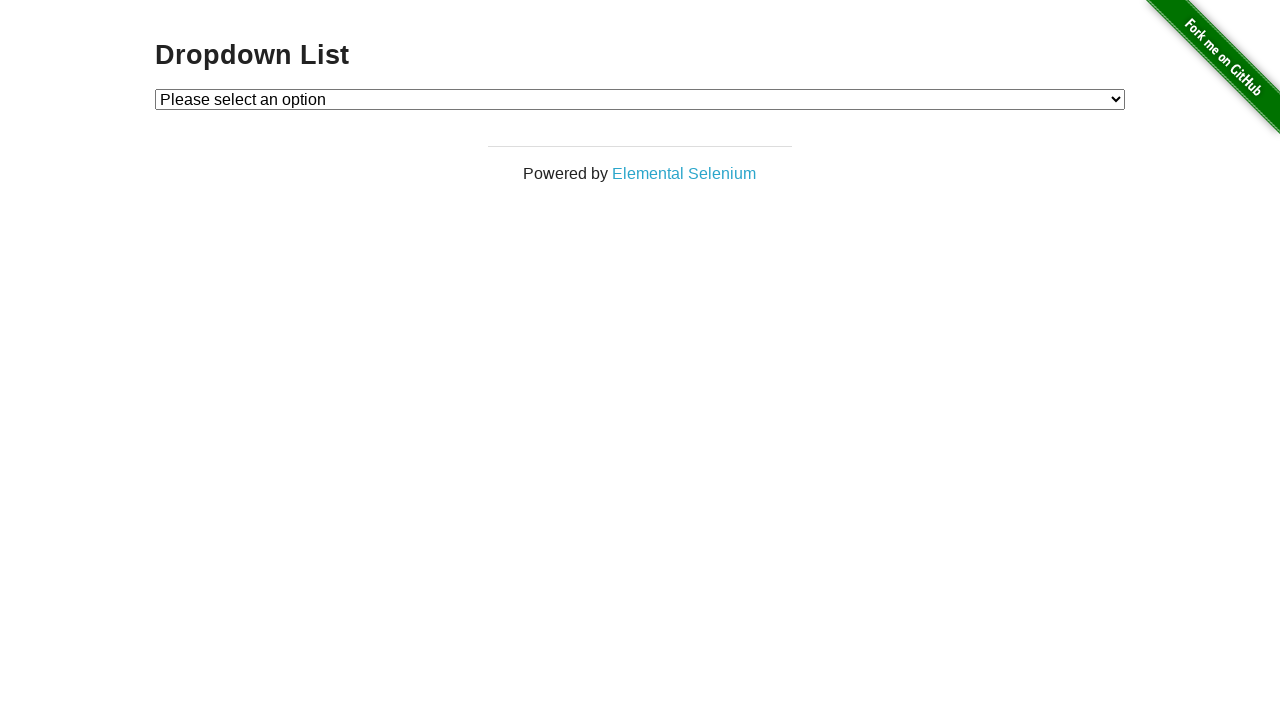

Located dropdown element
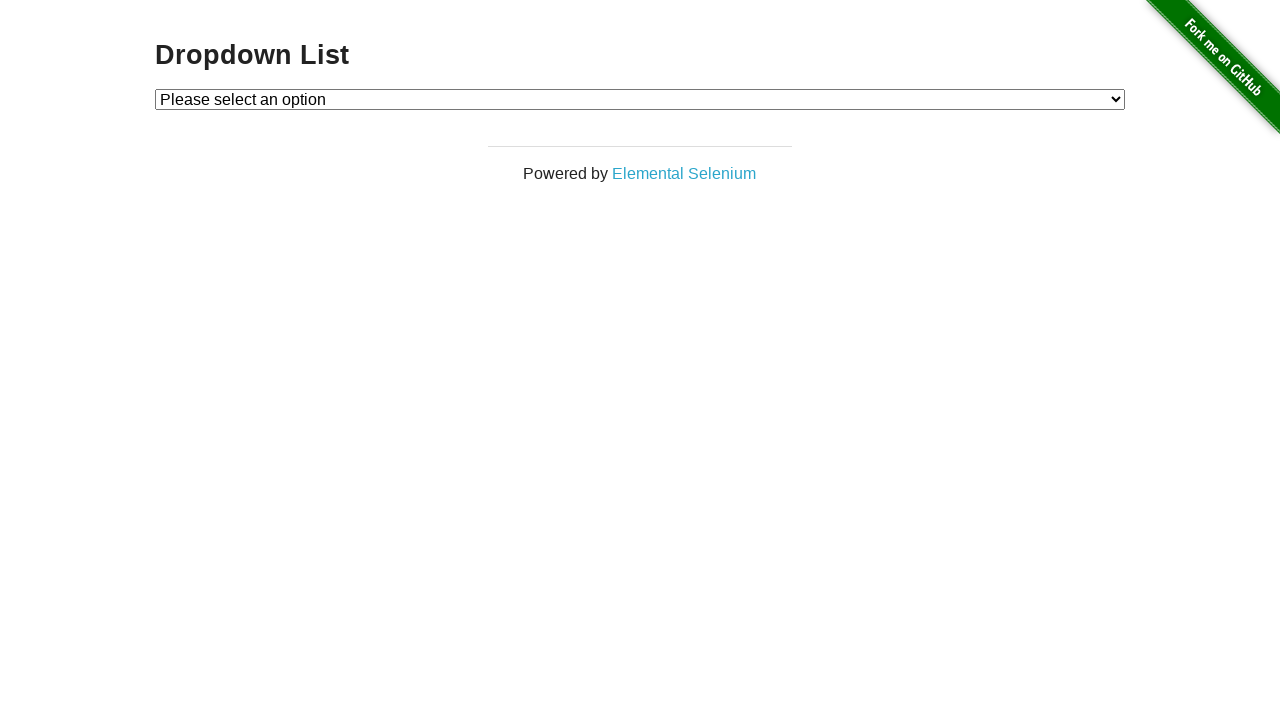

Selected 'Option 1' from dropdown on #dropdown
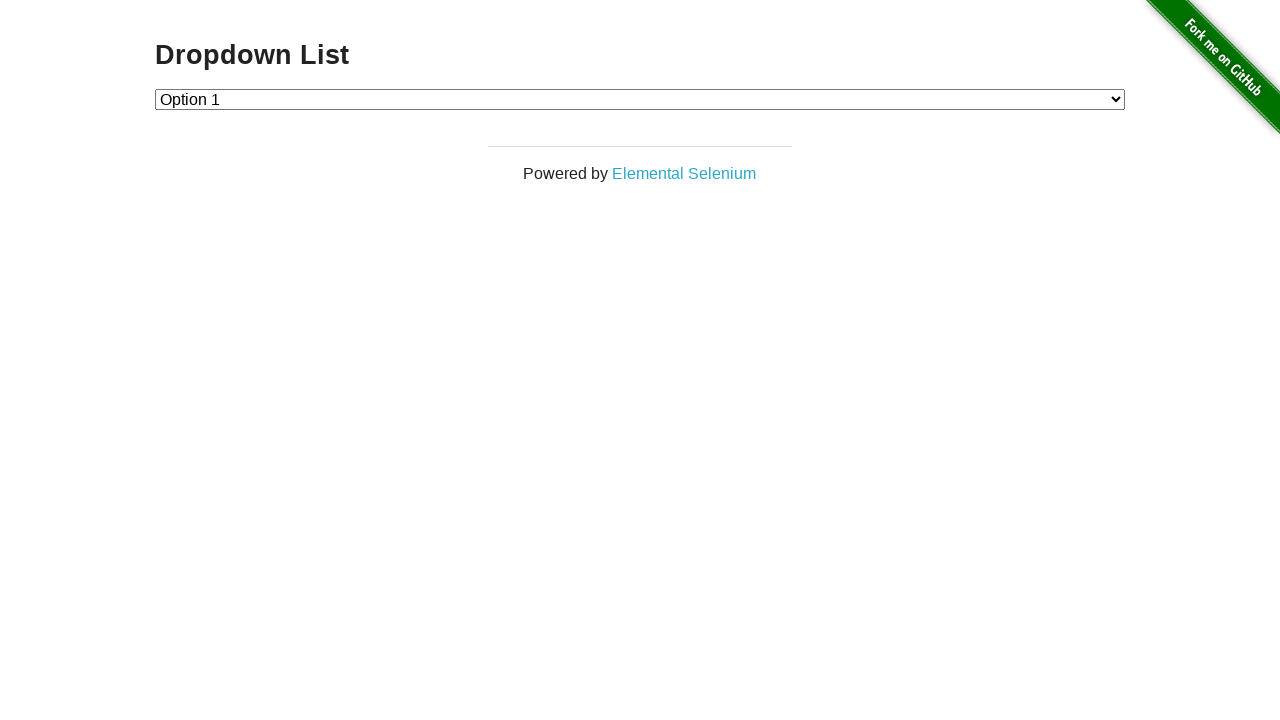

Retrieved selected dropdown value
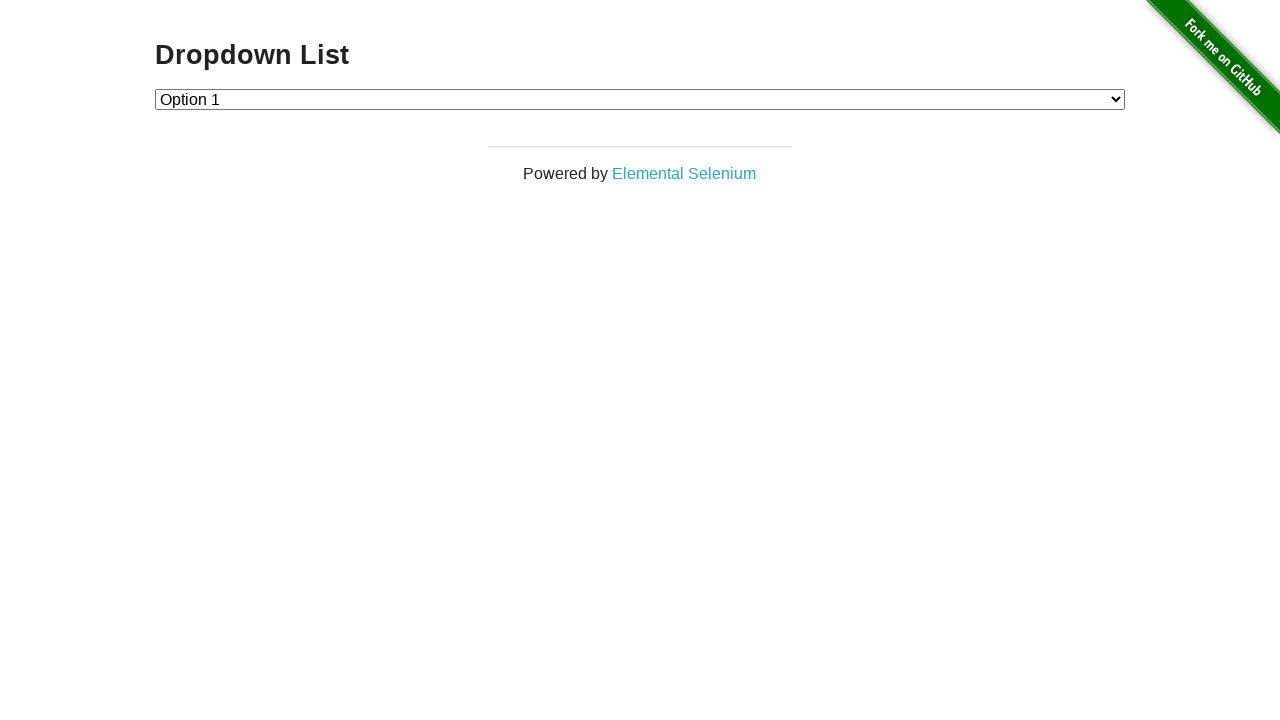

Verified that dropdown selection is correct (value='1')
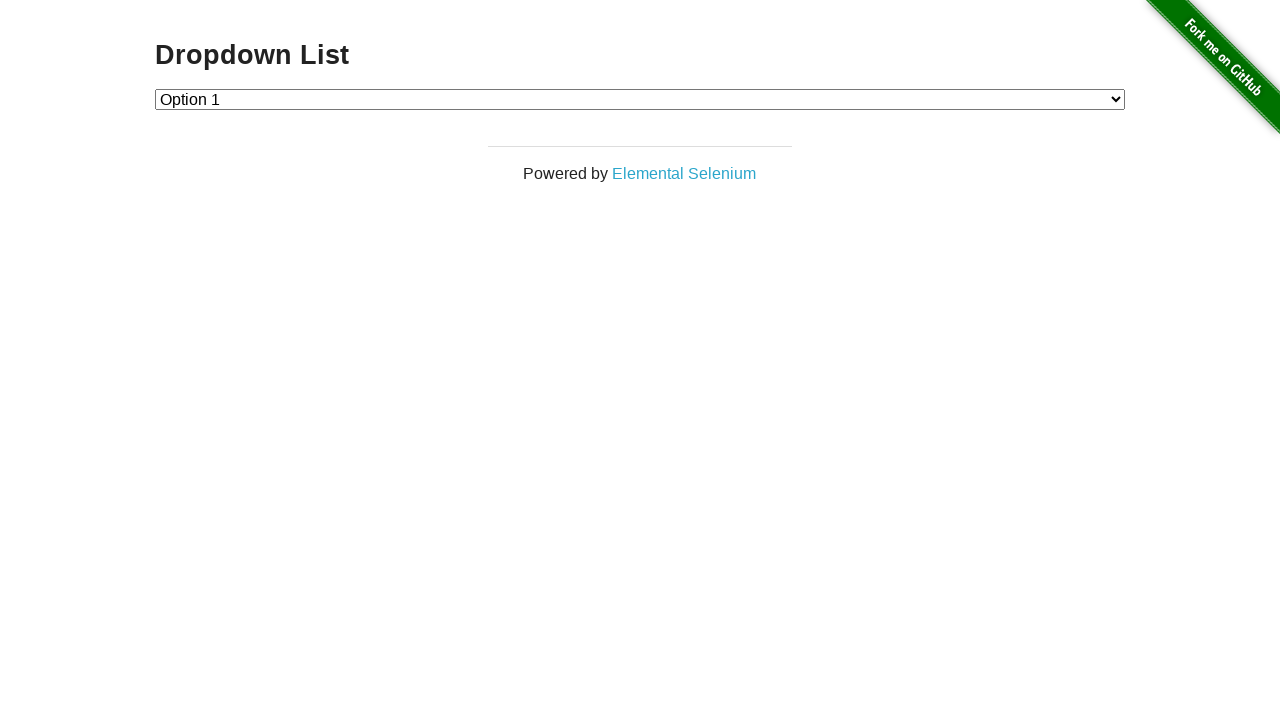

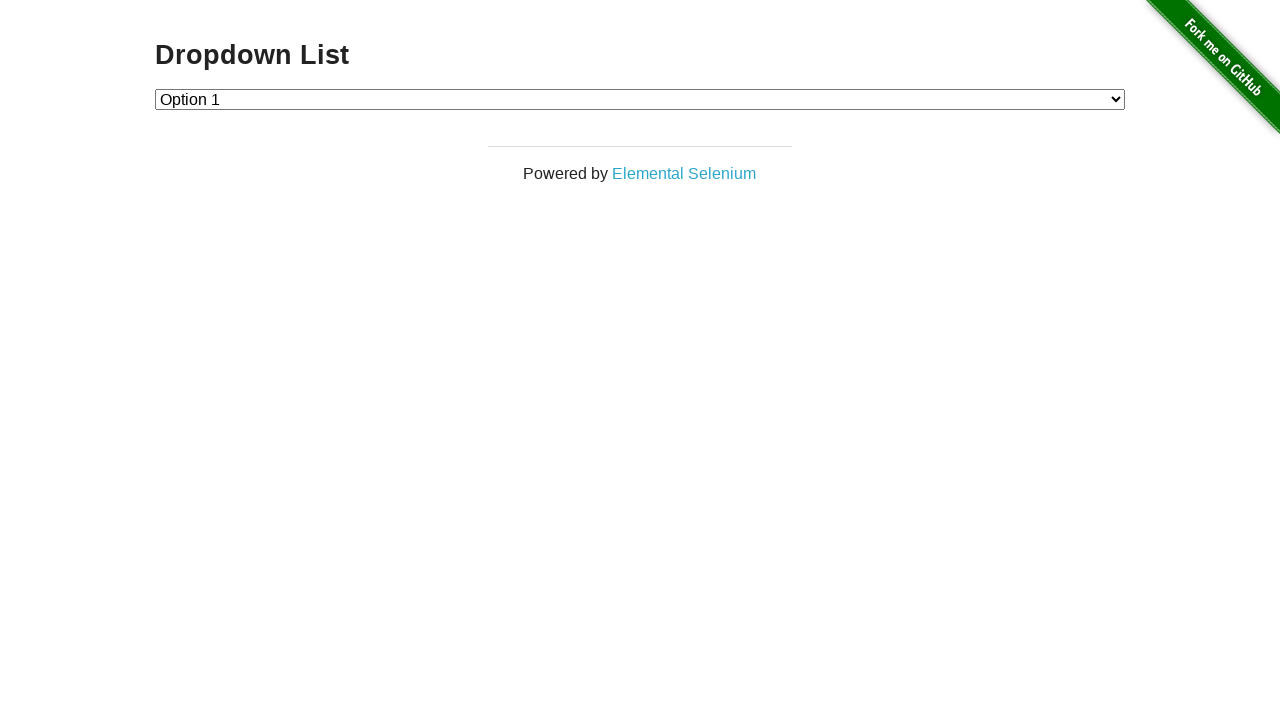